Tests navigation flow on practice automation site - clicks Shop, navigates back/forward, clicks Home, and verifies product arrivals are displayed

Starting URL: http://practice.automationtesting.in/

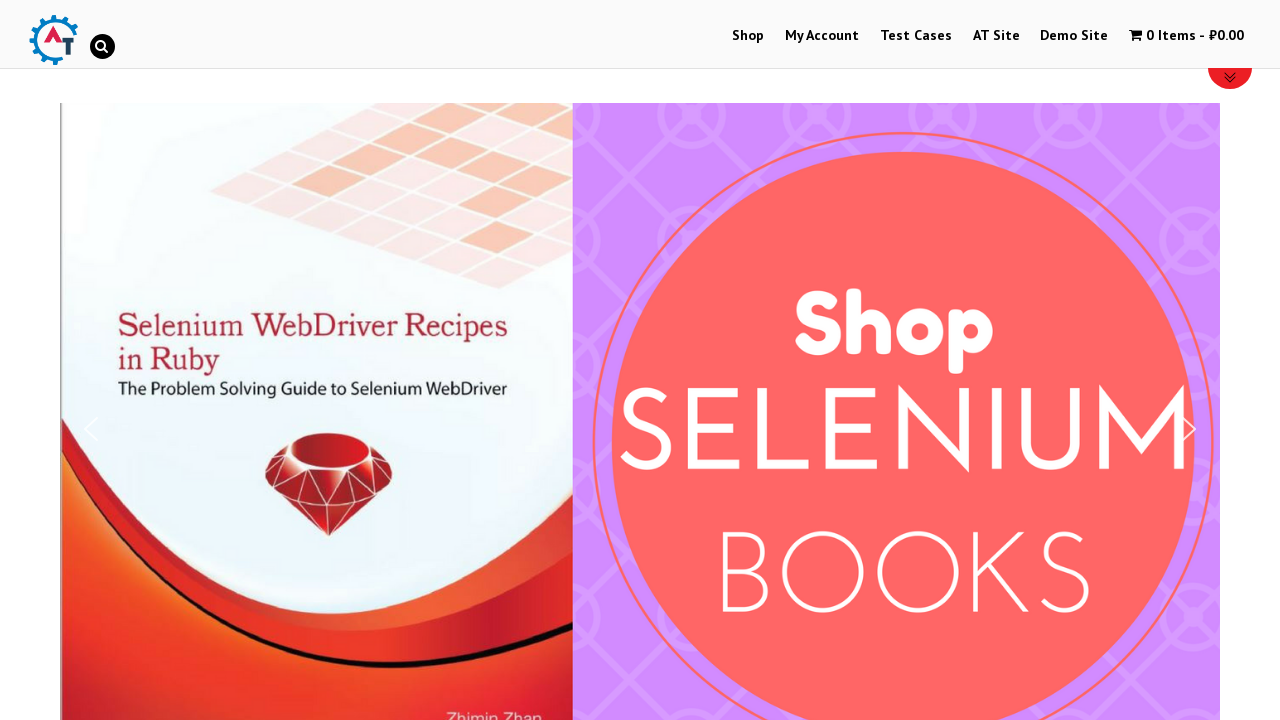

Clicked Shop link at (748, 36) on xpath=//a[.='Shop']
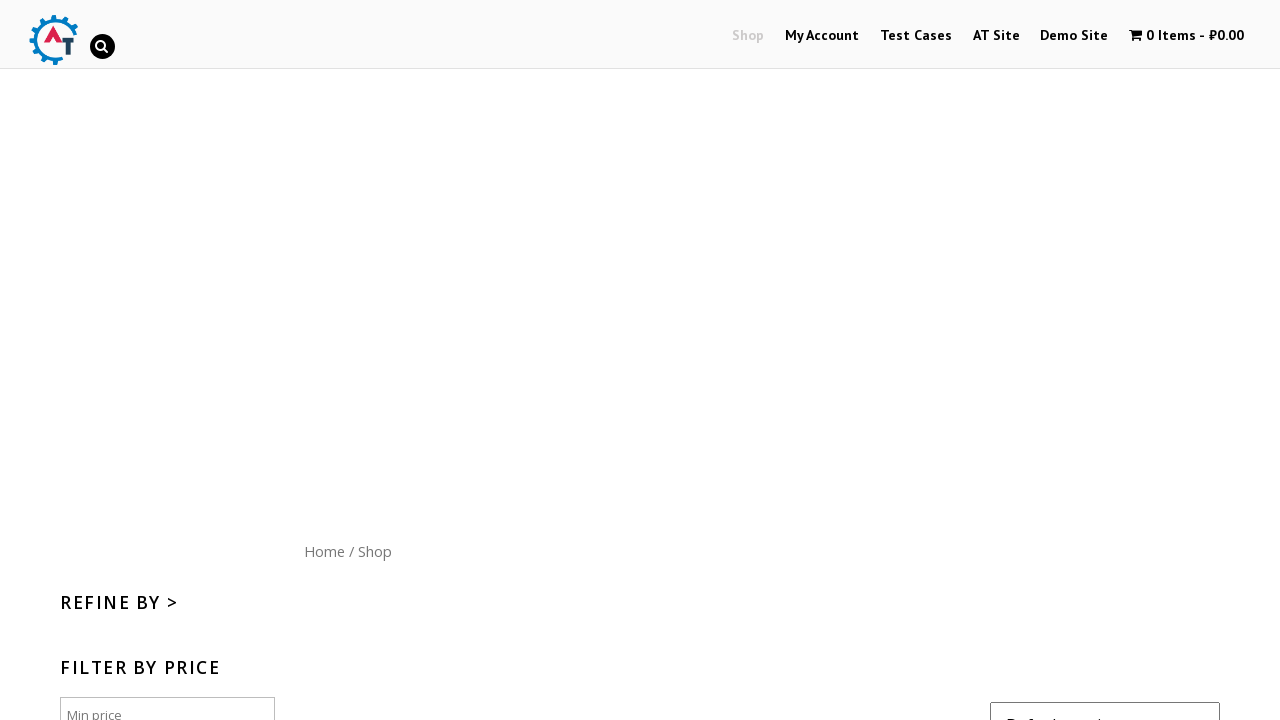

Navigated back to previous page
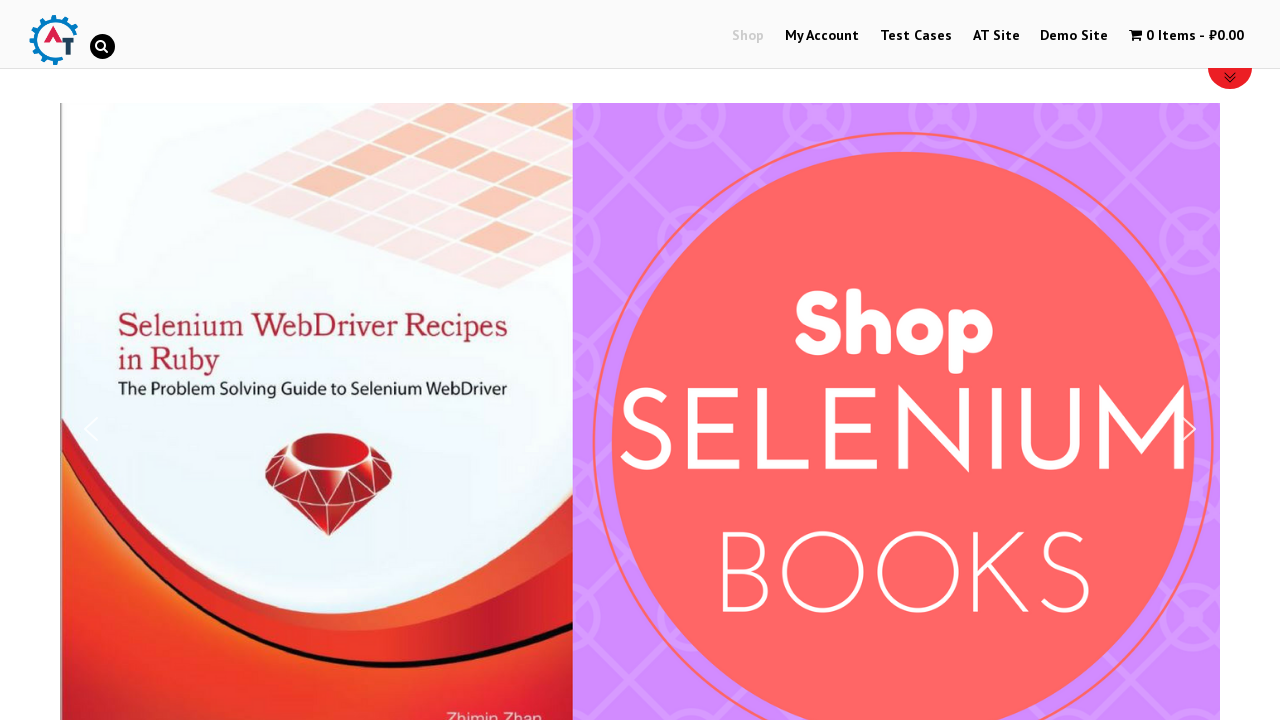

Navigated forward to Shop page
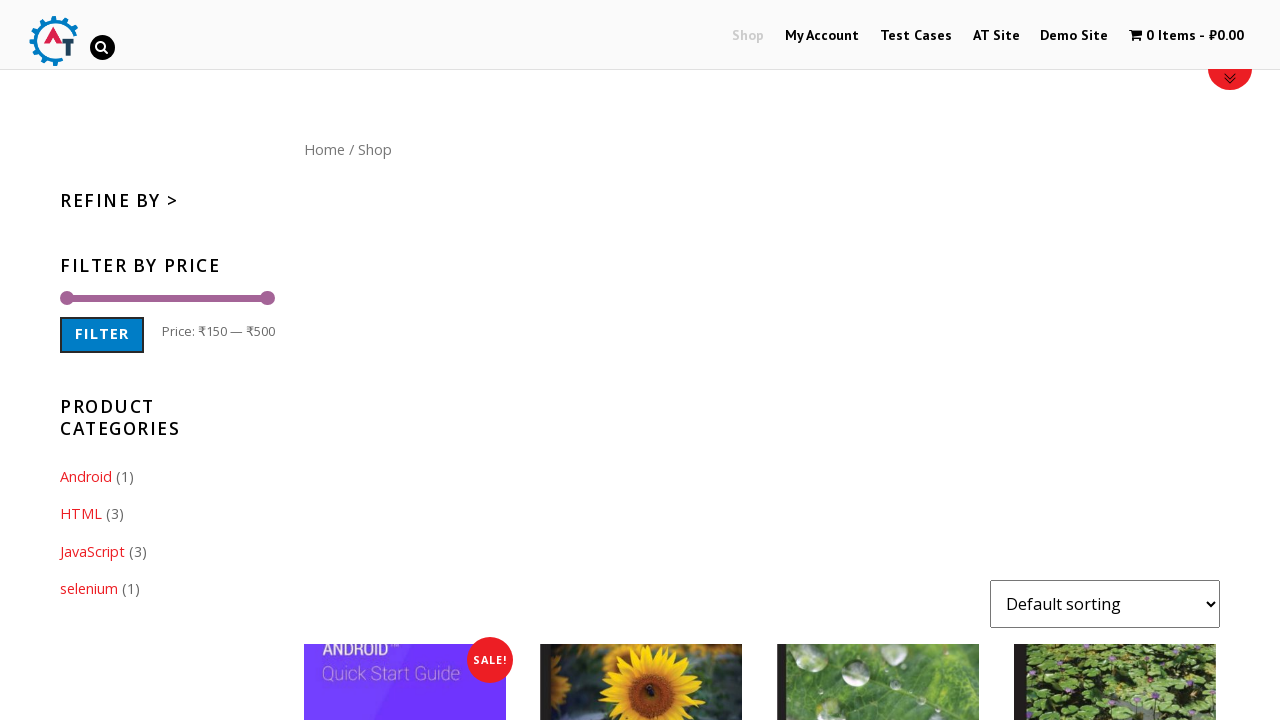

Clicked Home link at (324, 149) on xpath=//a[.='Home']
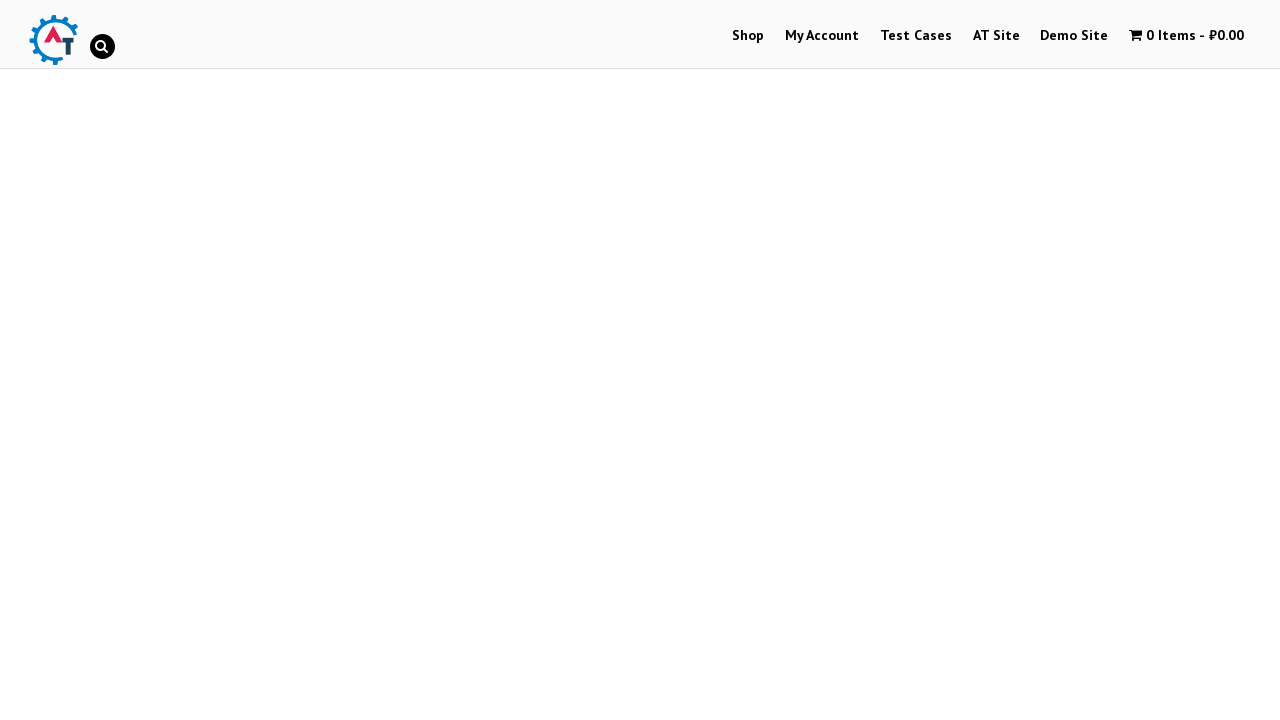

Product arrivals section loaded with three items displayed
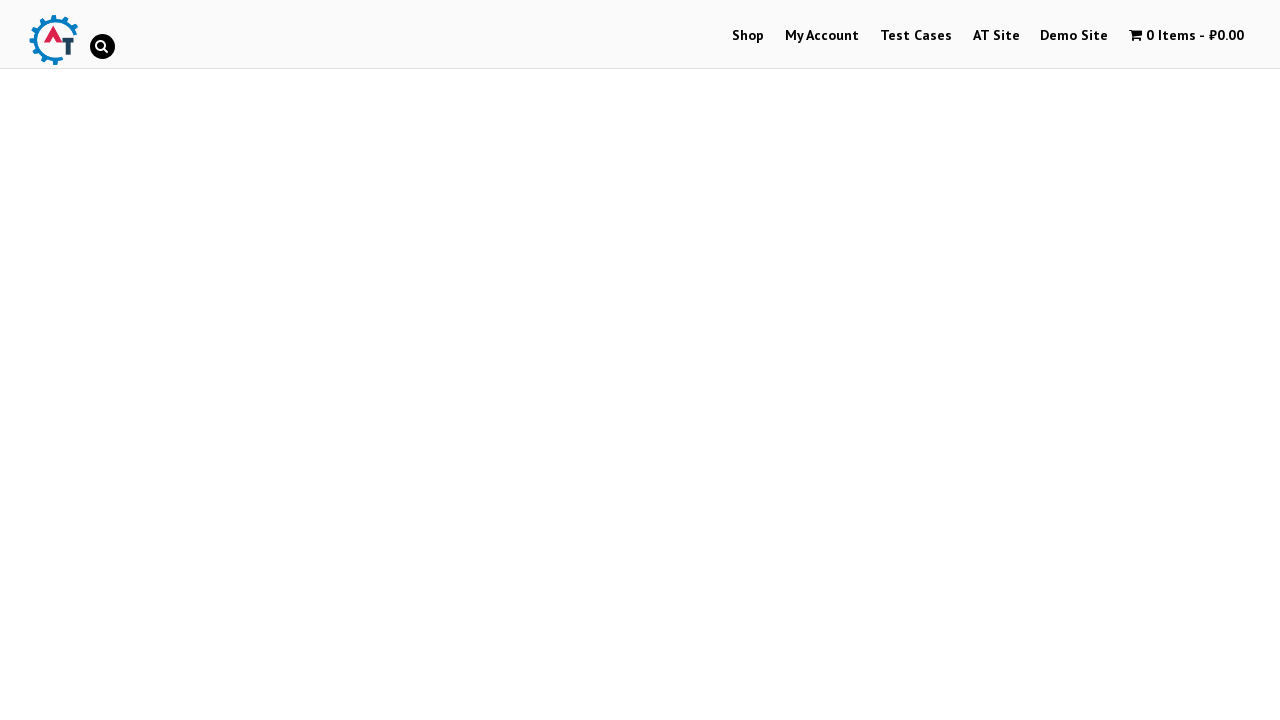

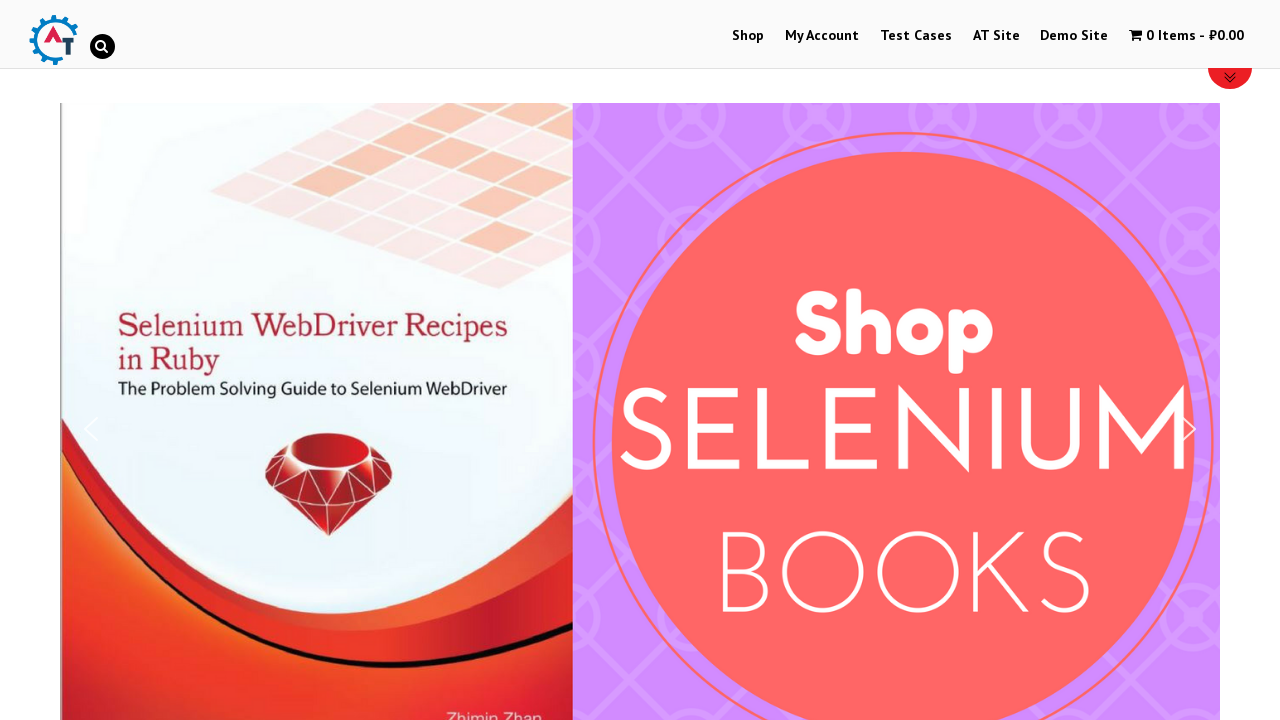